Tests navigation between browser tabs by opening a new window and switching back

Starting URL: http://the-internet.herokuapp.com/

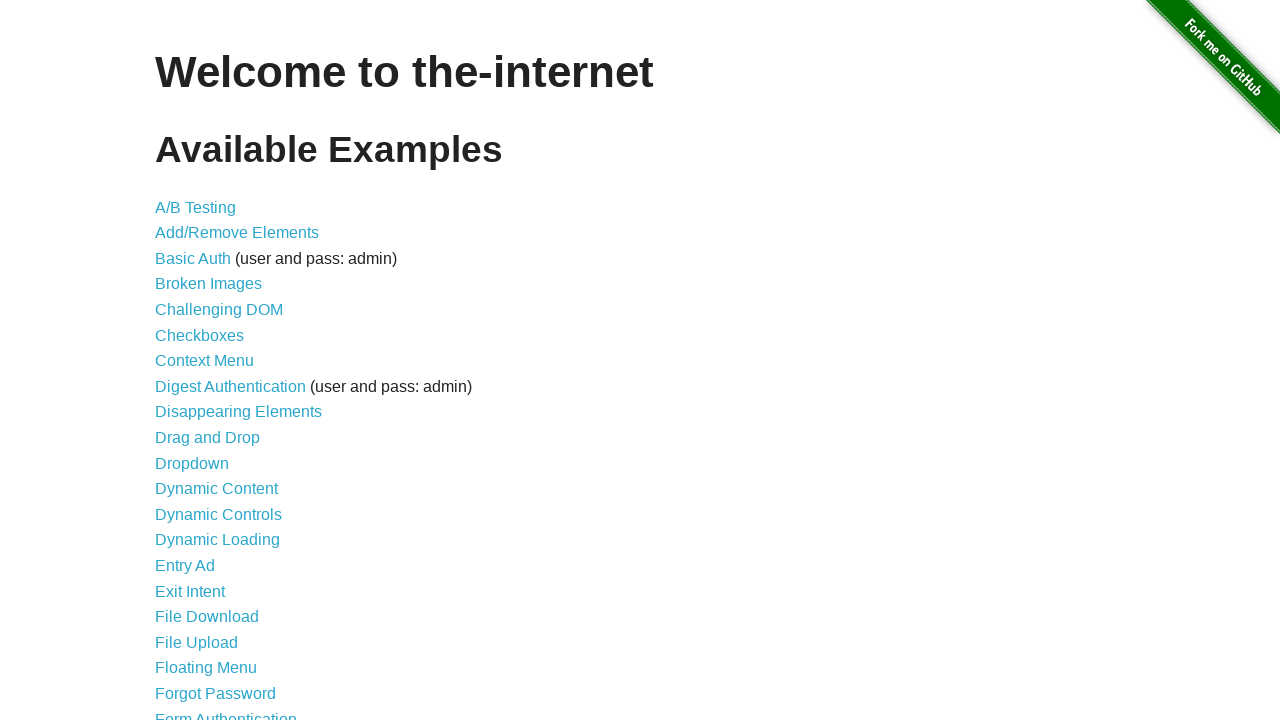

Clicked on 'Multiple Windows' link at (218, 369) on text=Multiple Windows
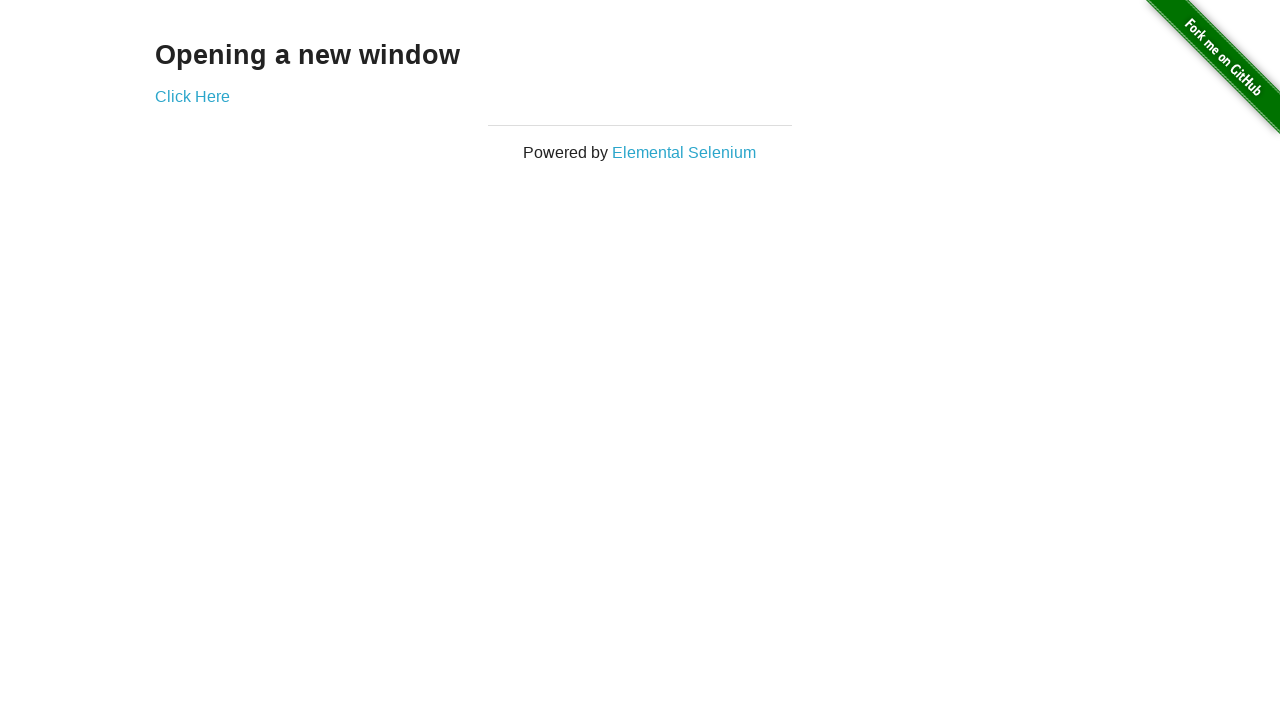

Clicked link to open new window at (192, 96) on #content > div > a
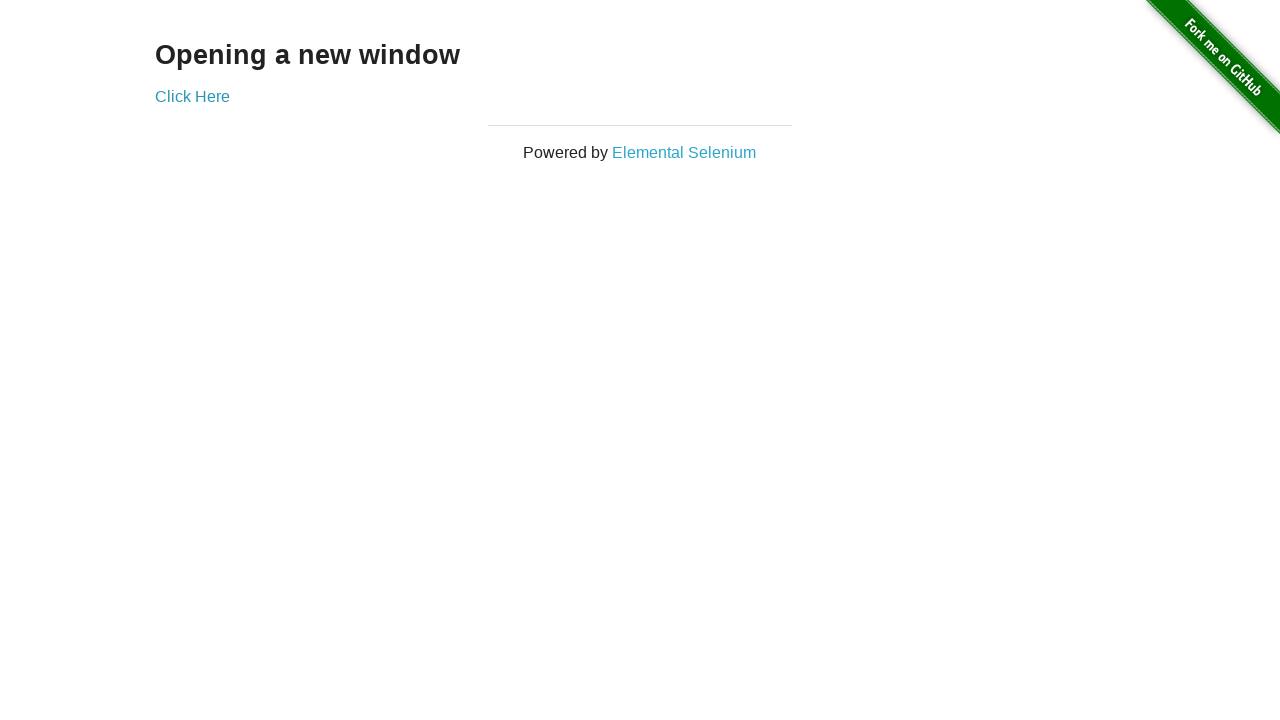

New window opened and captured
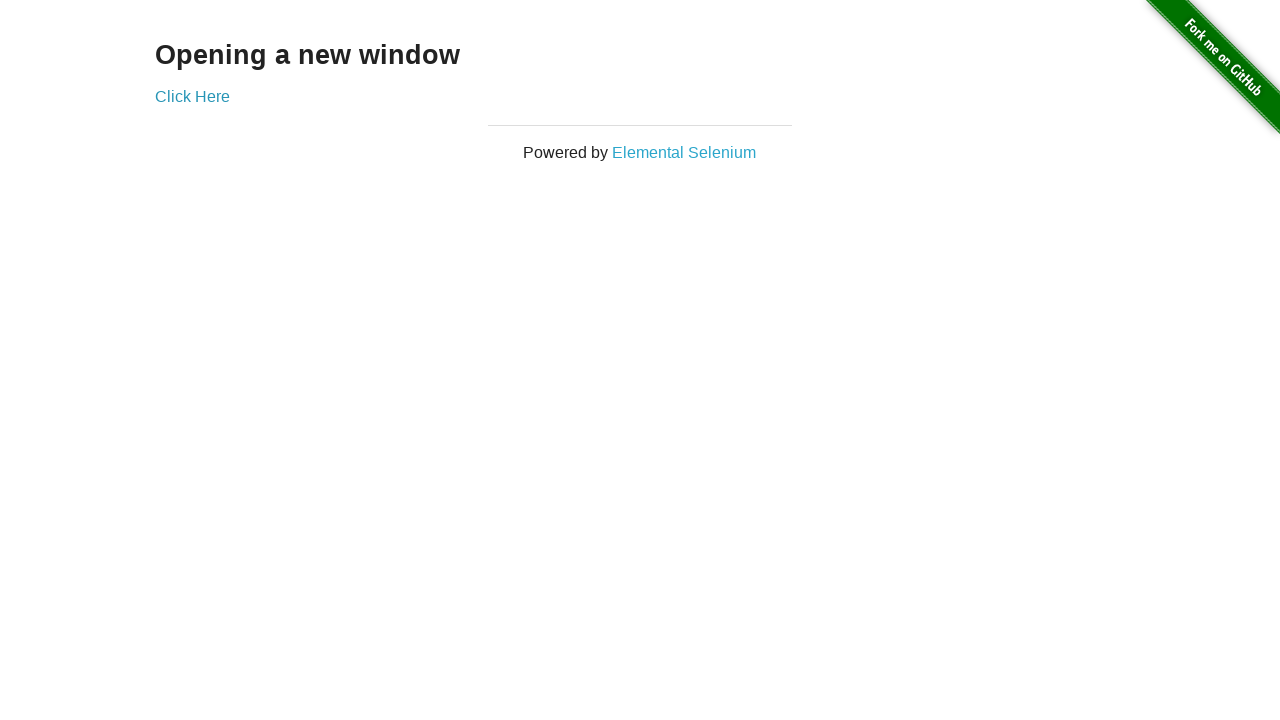

Switched back to original tab
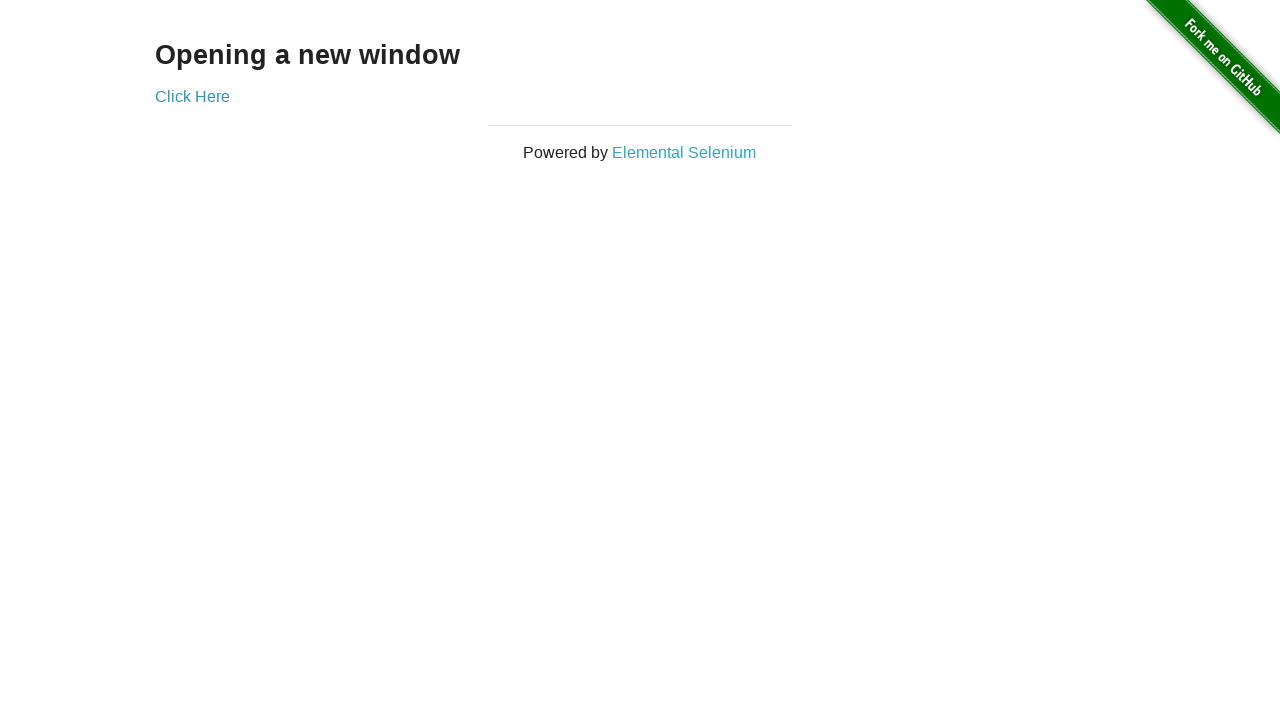

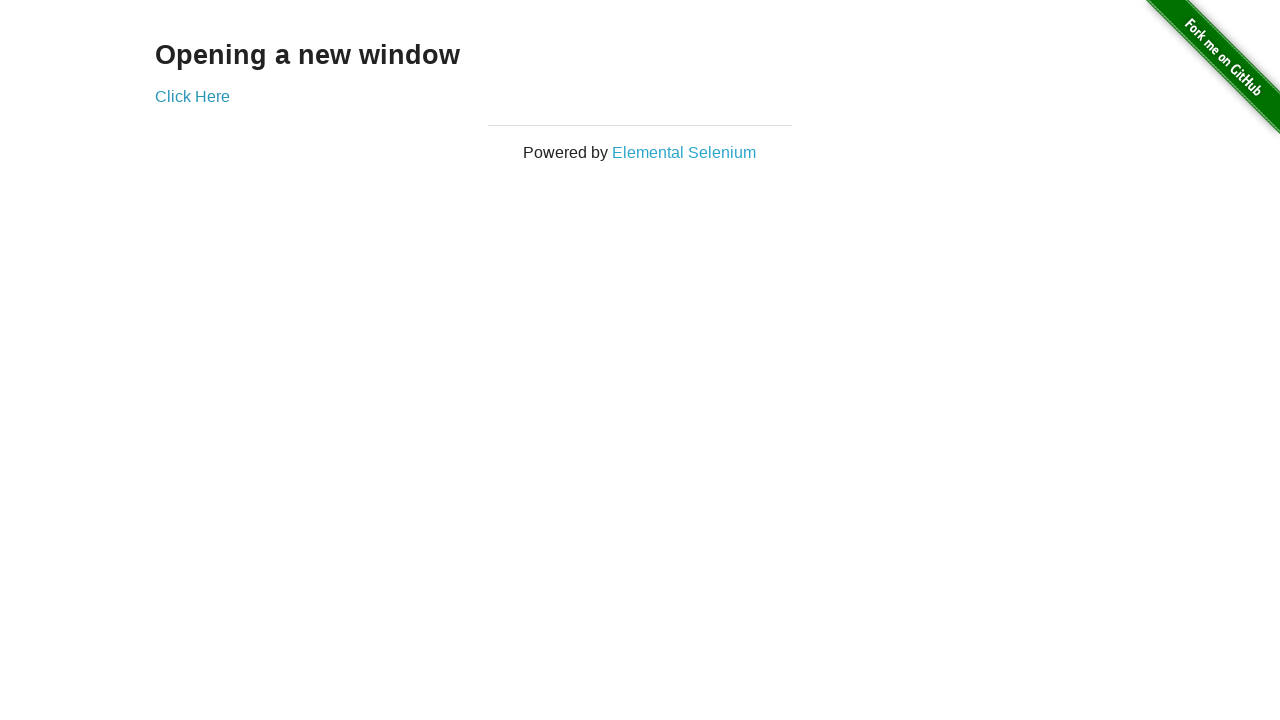